Tests tab switching functionality by opening a new tab, switching to it, verifying text content, and switching back to the original tab

Starting URL: https://rahulshettyacademy.com/AutomationPractice/

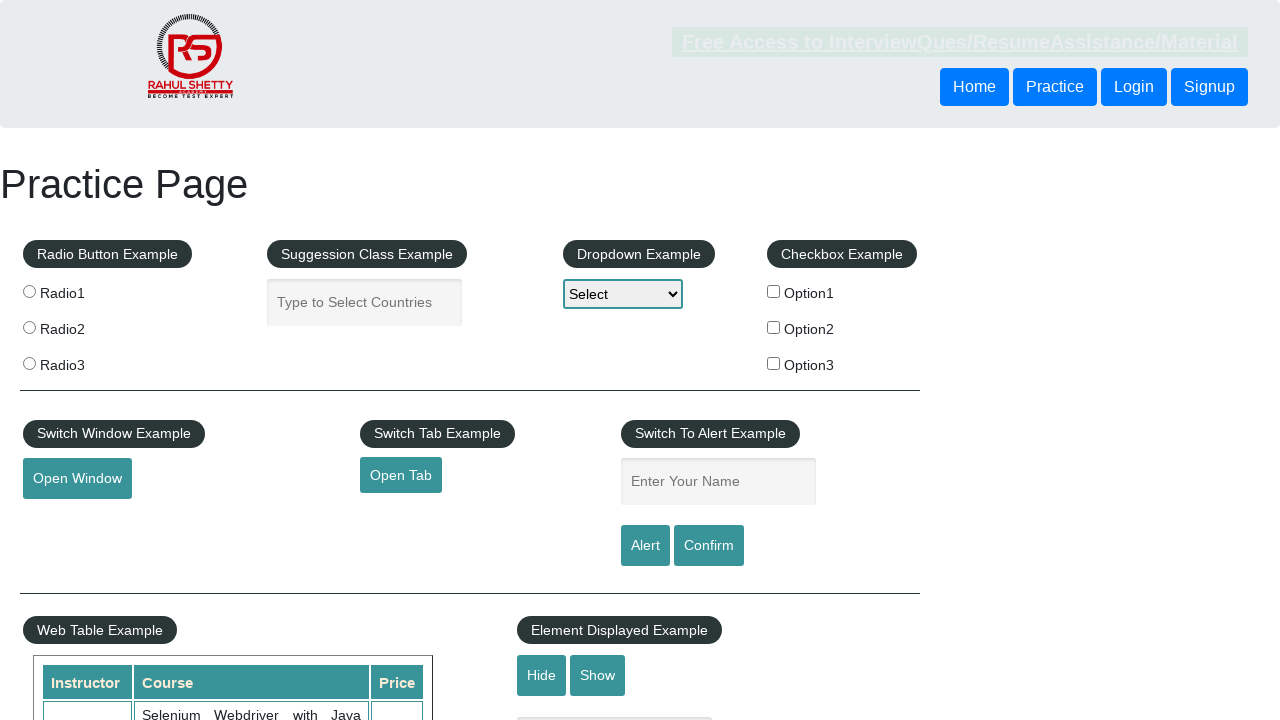

Clicked button to open new tab at (401, 475) on #opentab
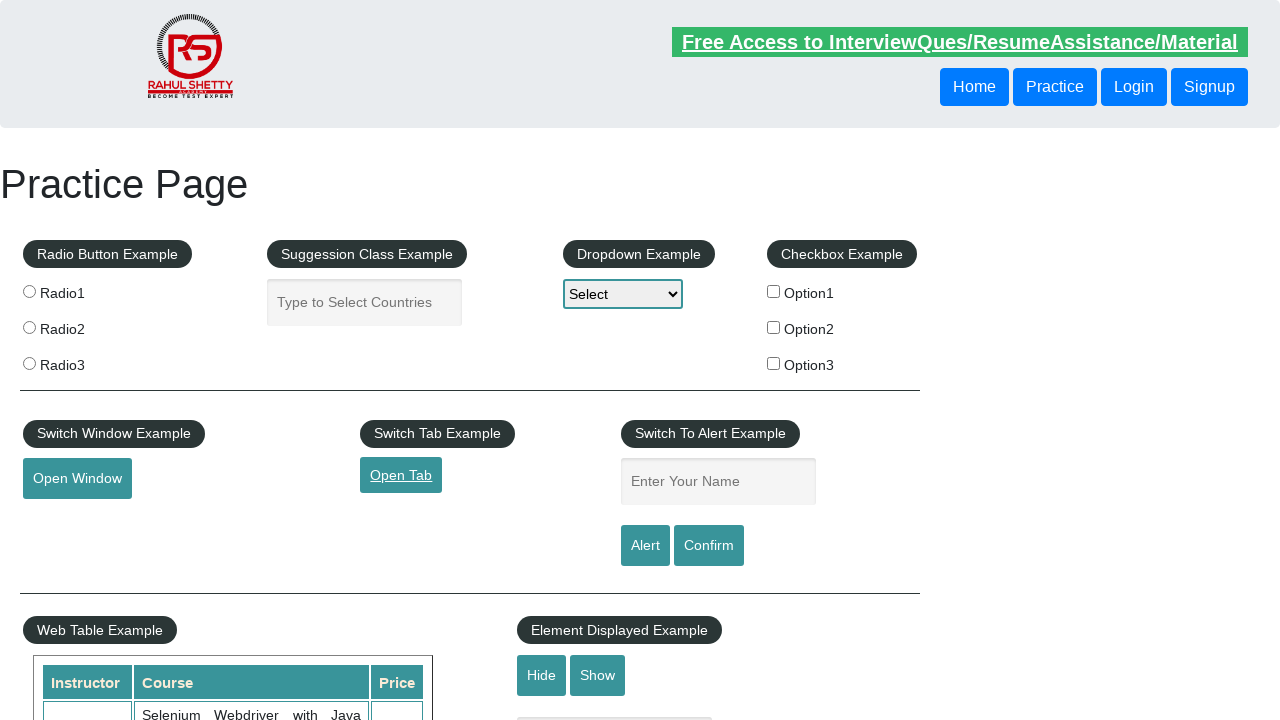

New tab opened and captured
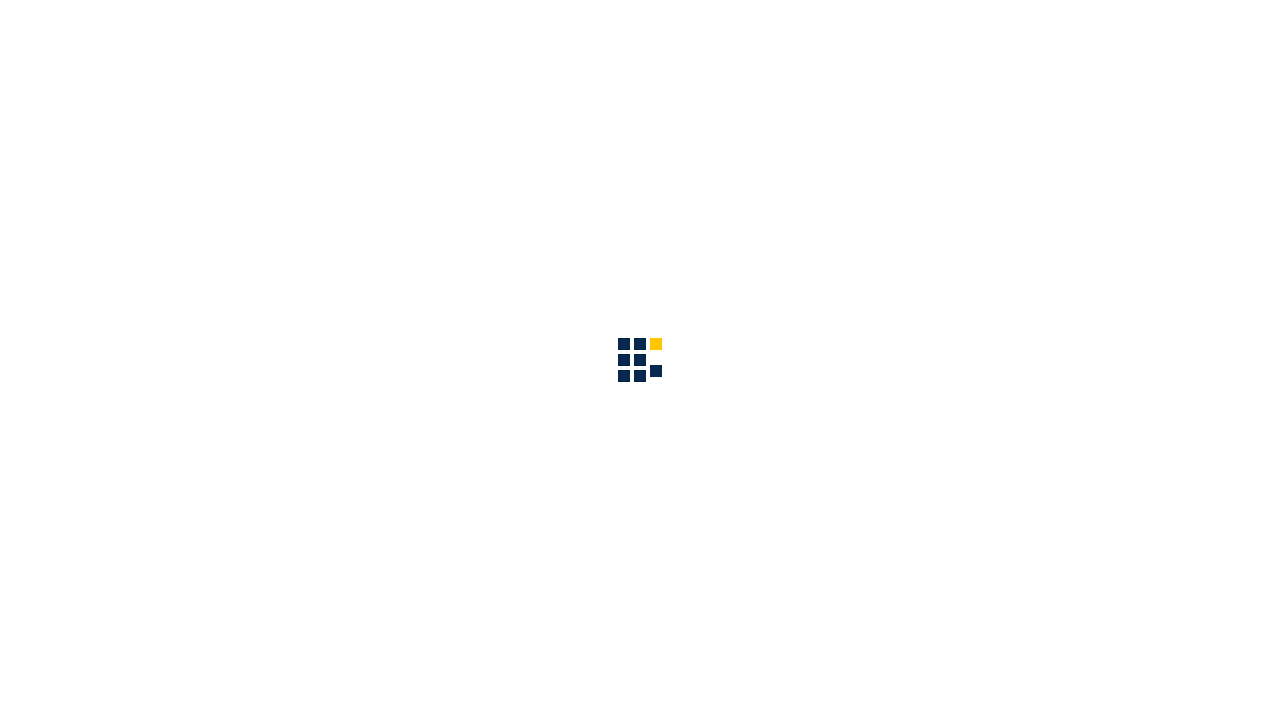

New page finished loading
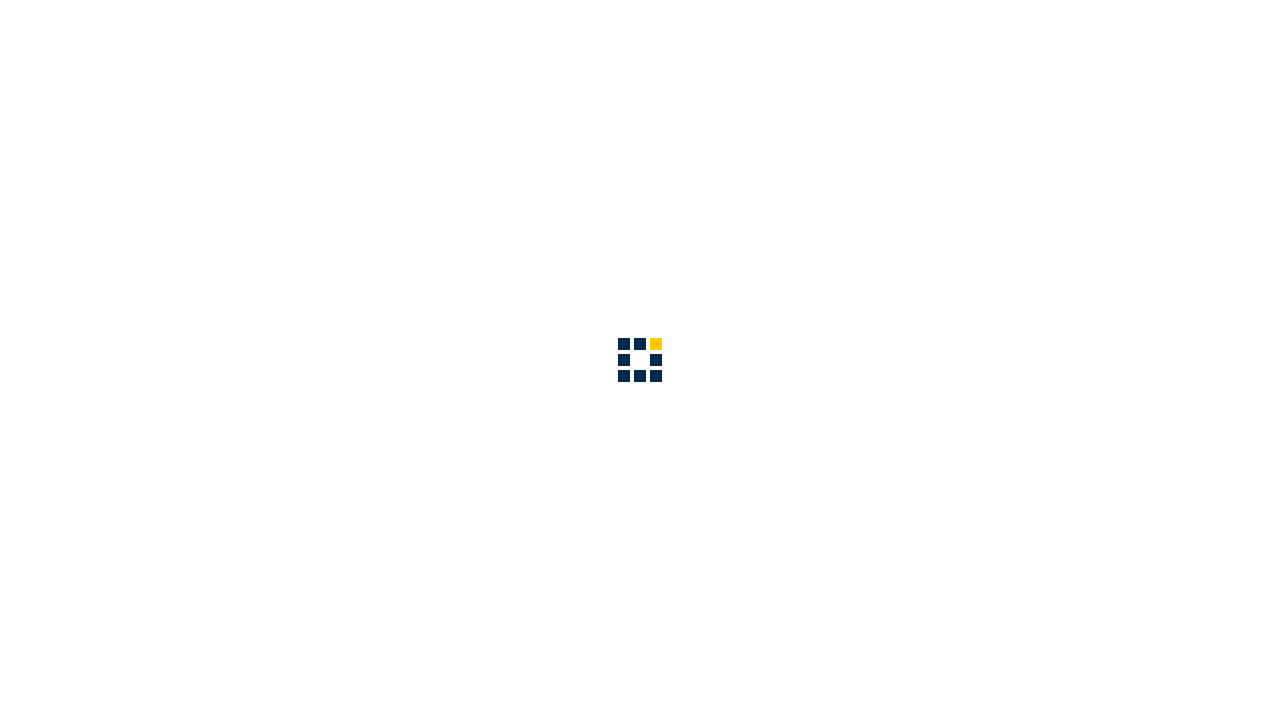

Located text element in new tab
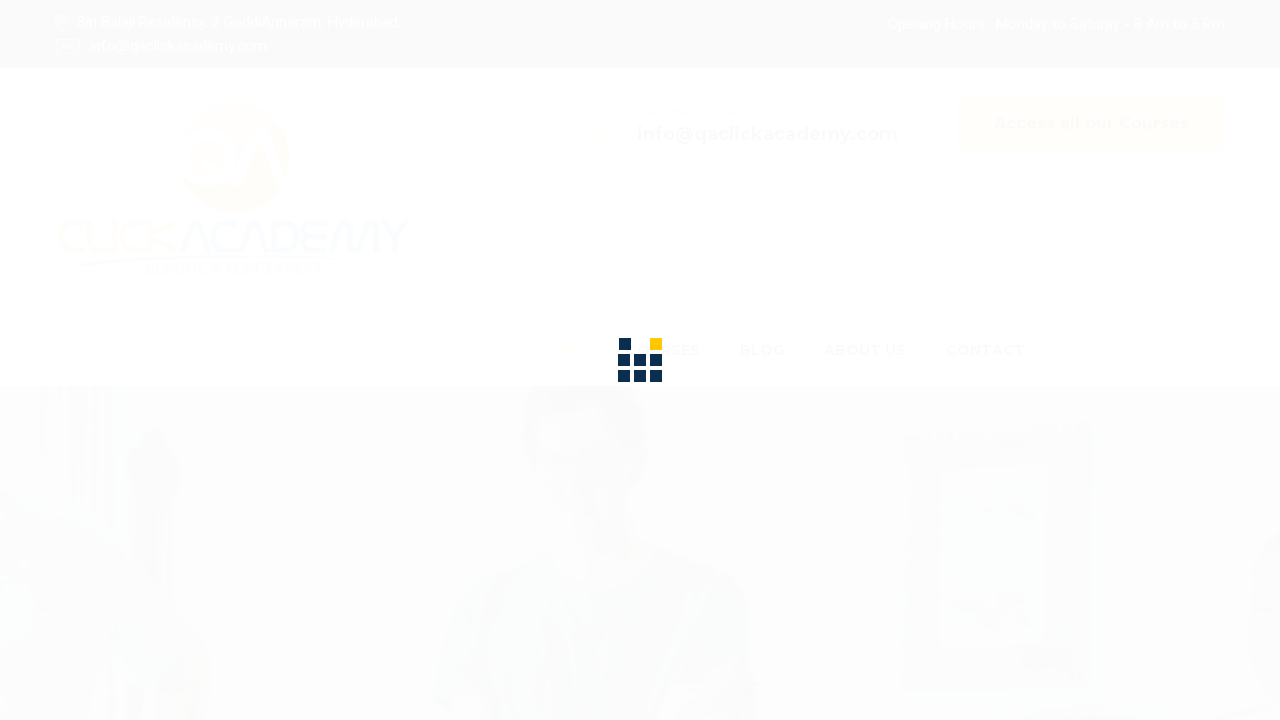

Extracted text content: 'Access all our Courses'
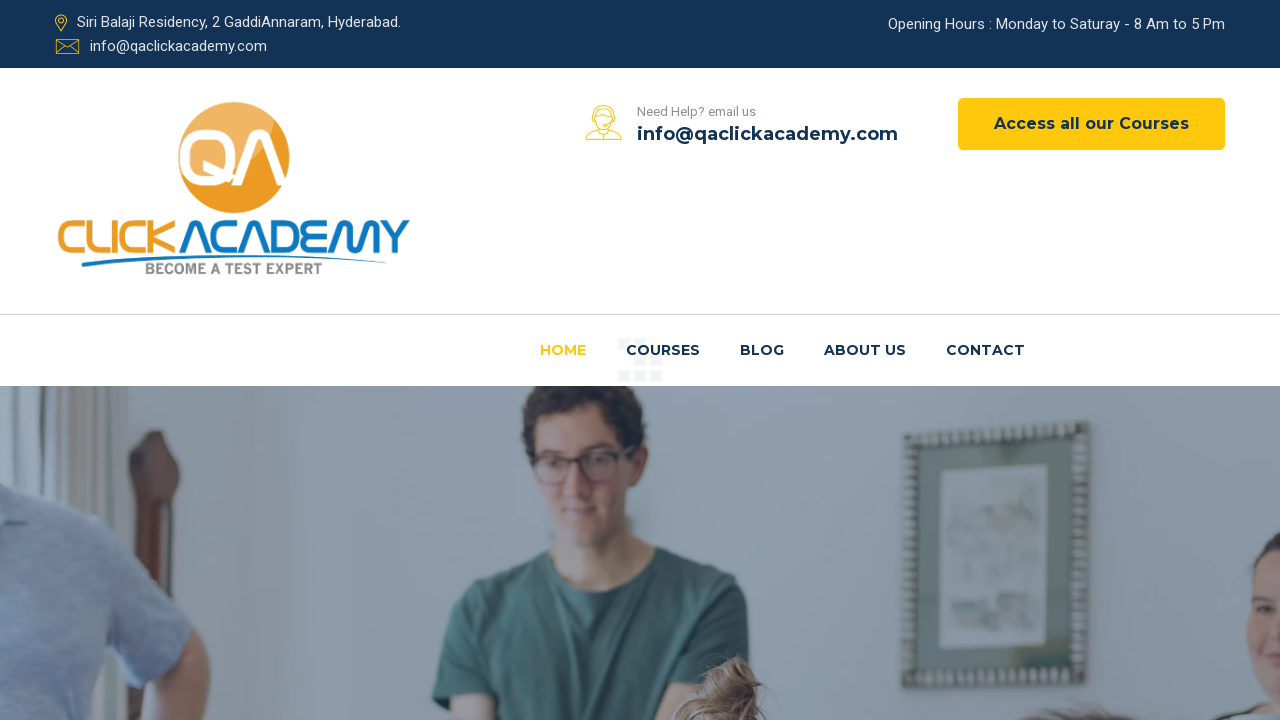

Closed the new tab
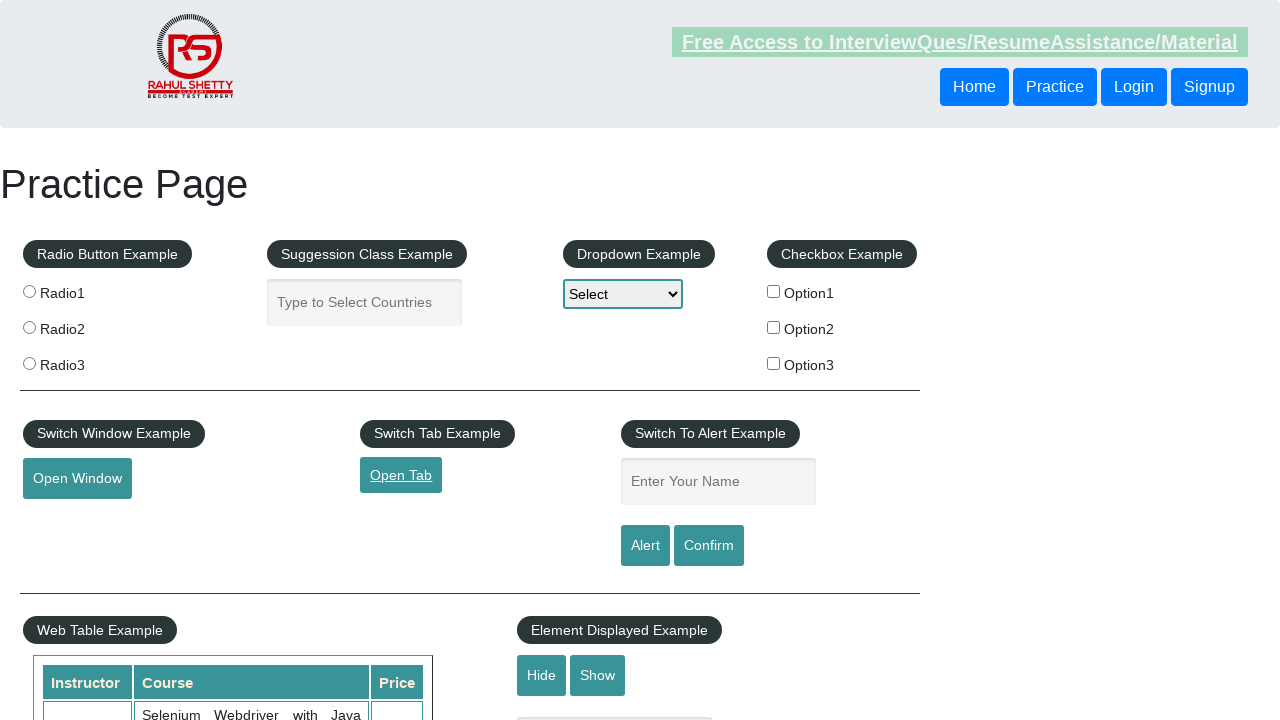

Focus returned to original tab
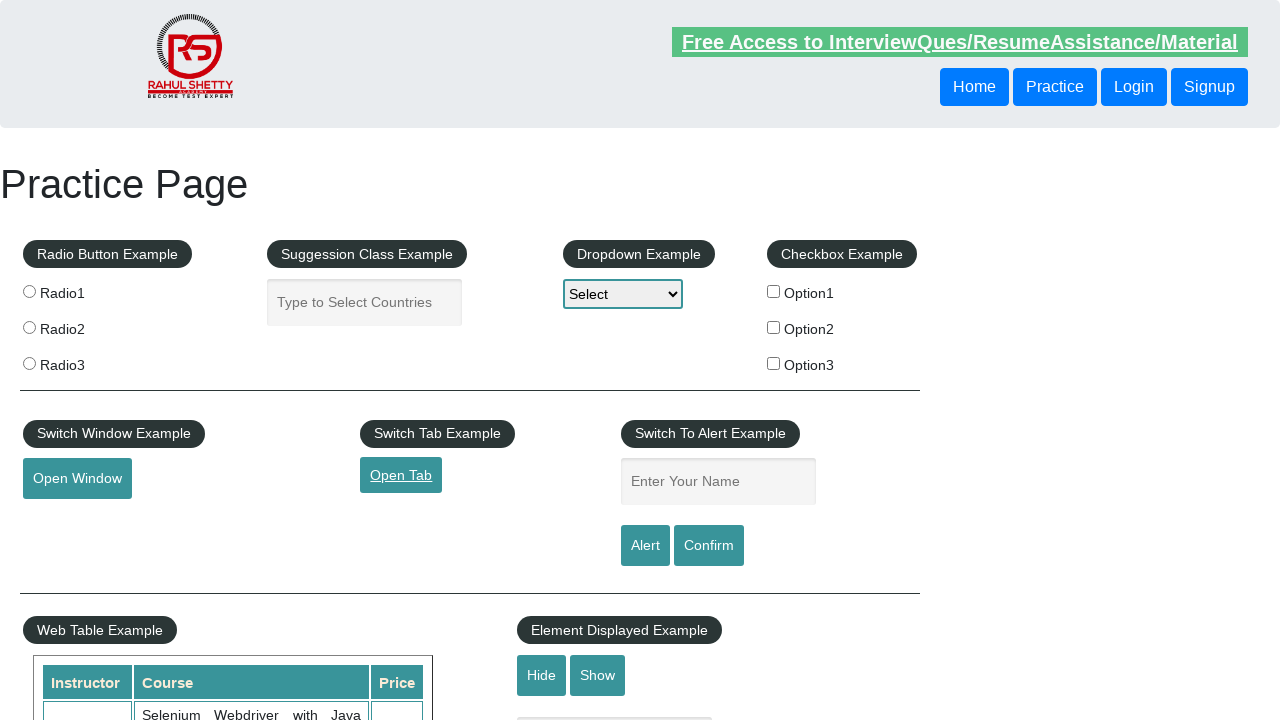

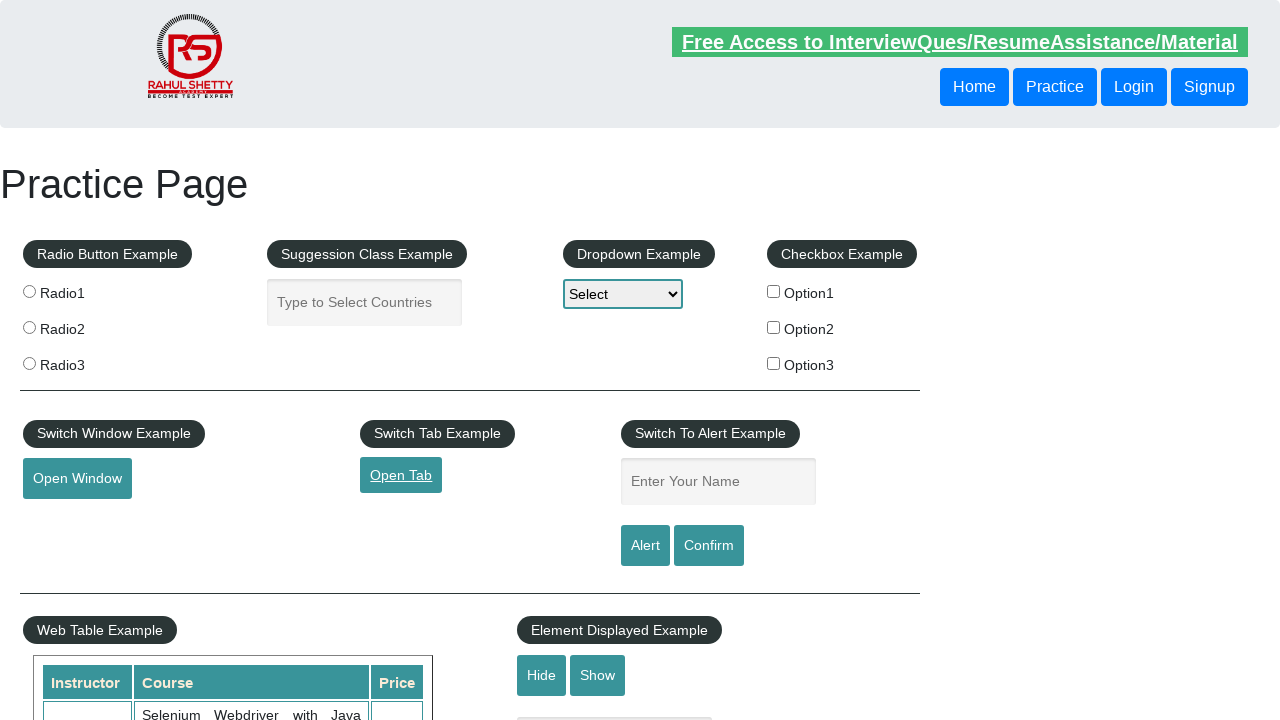